Tests drag and drop functionality by dragging column A to column B and verifying the columns swap their content.

Starting URL: https://the-internet.herokuapp.com/drag_and_drop

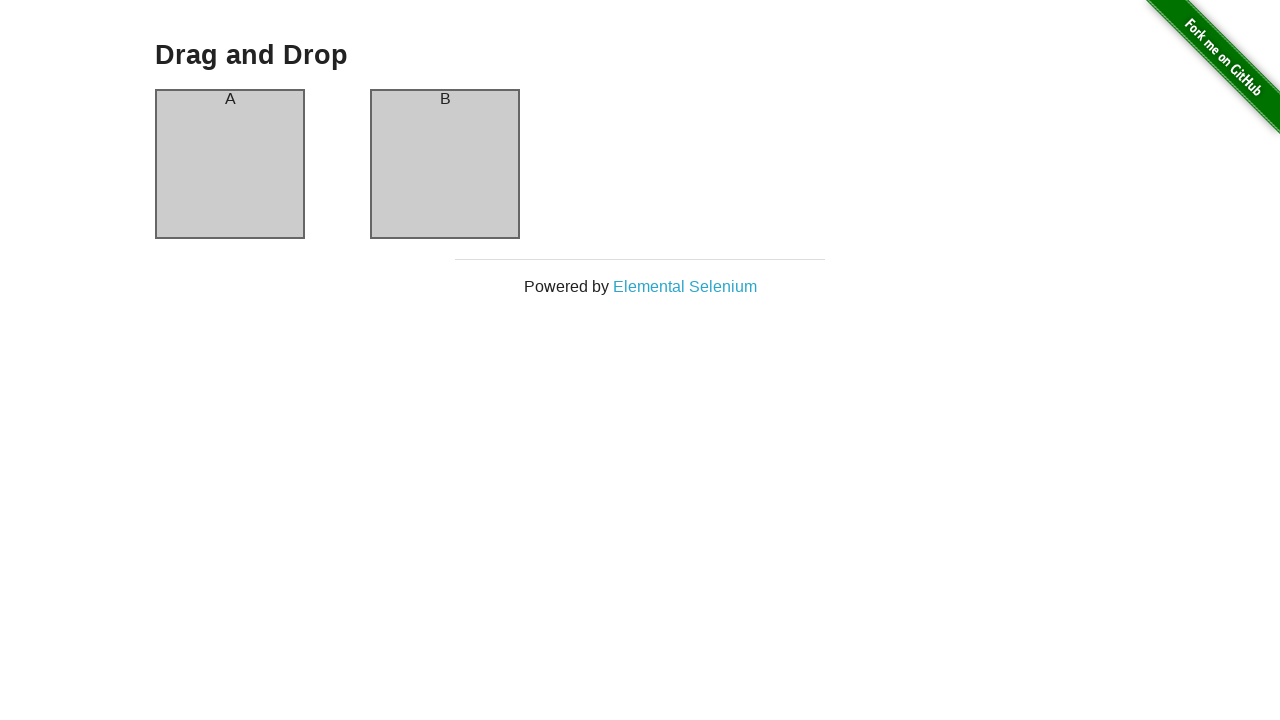

Waited for page heading to load
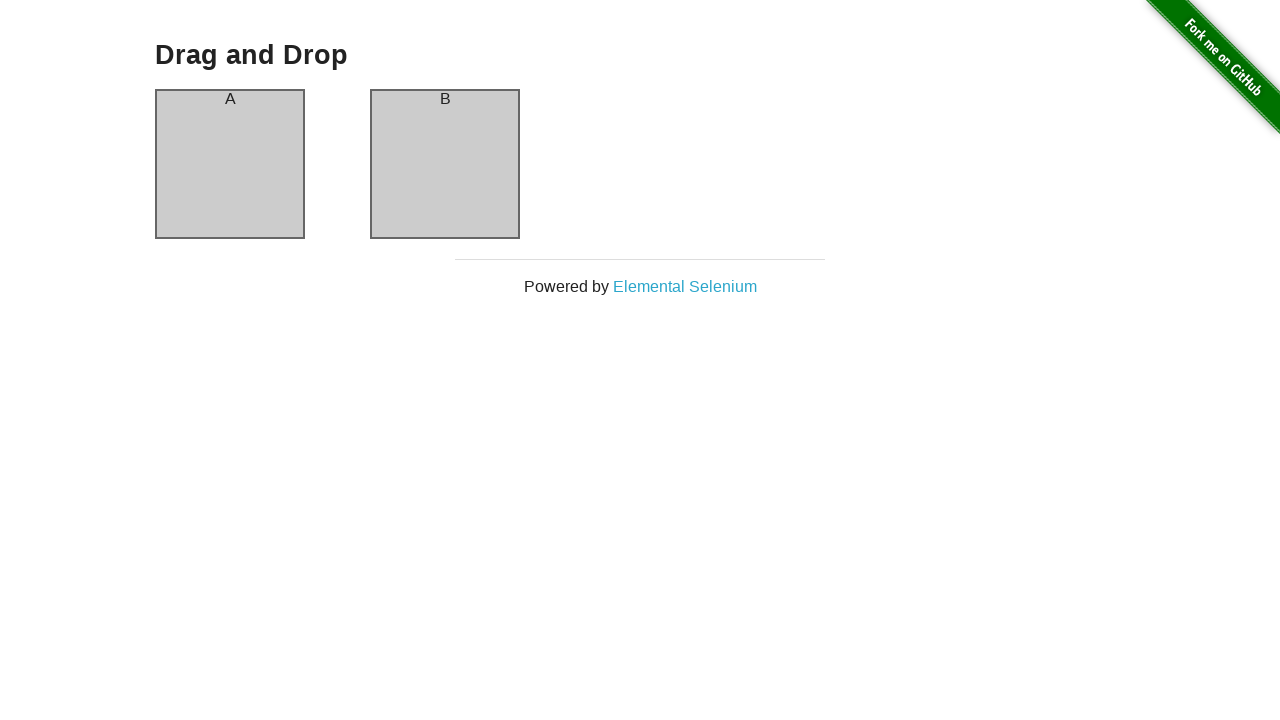

Verified page title contains 'Drag and Drop'
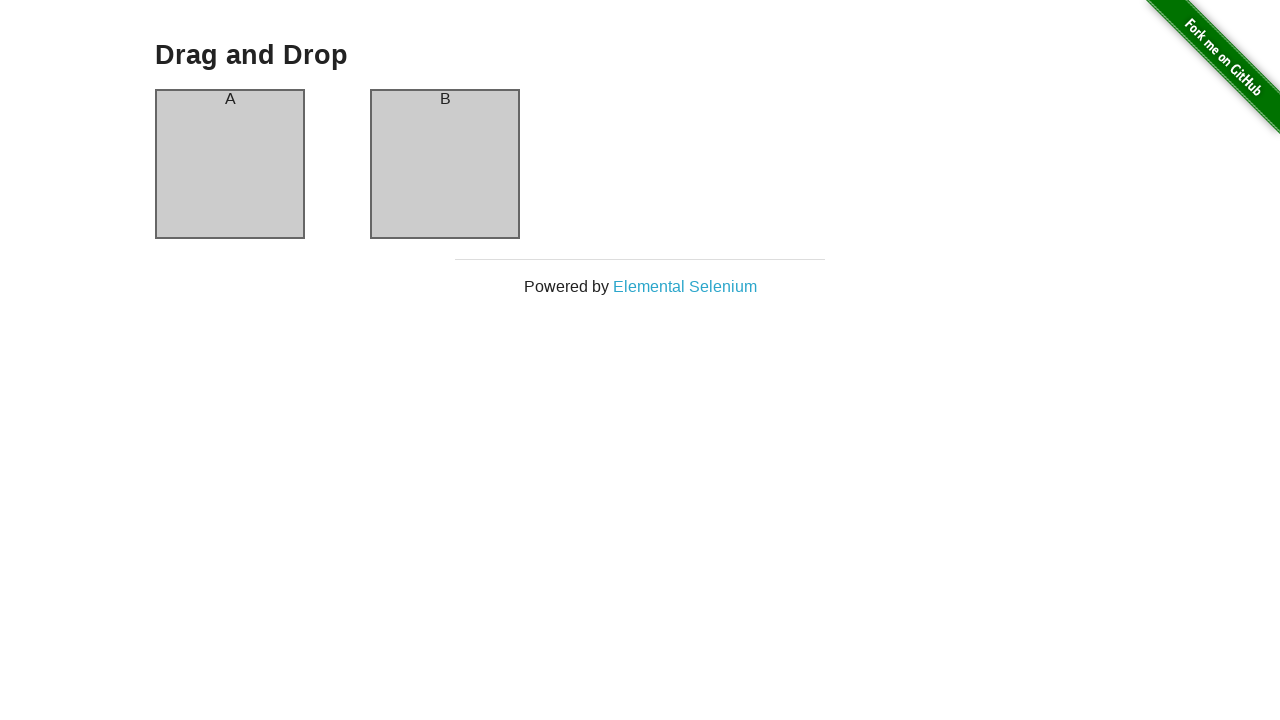

Verified column A contains 'A'
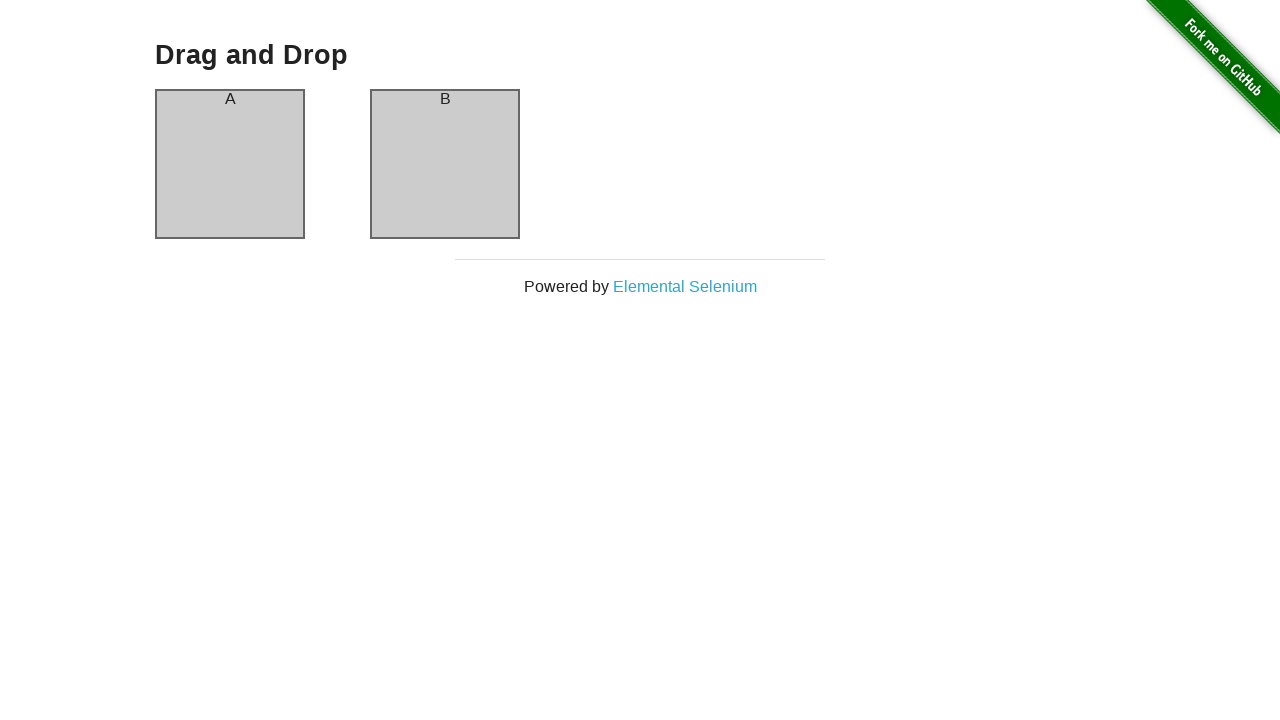

Verified column B contains 'B'
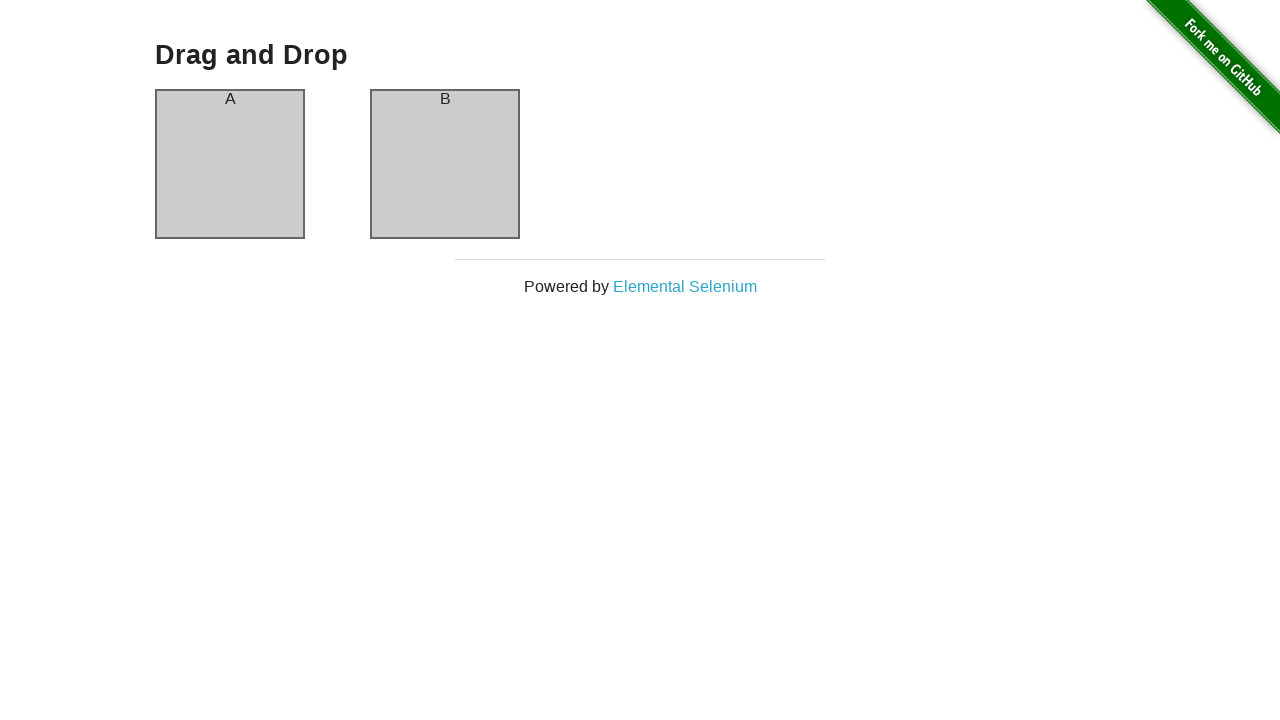

Dragged column A to column B at (445, 164)
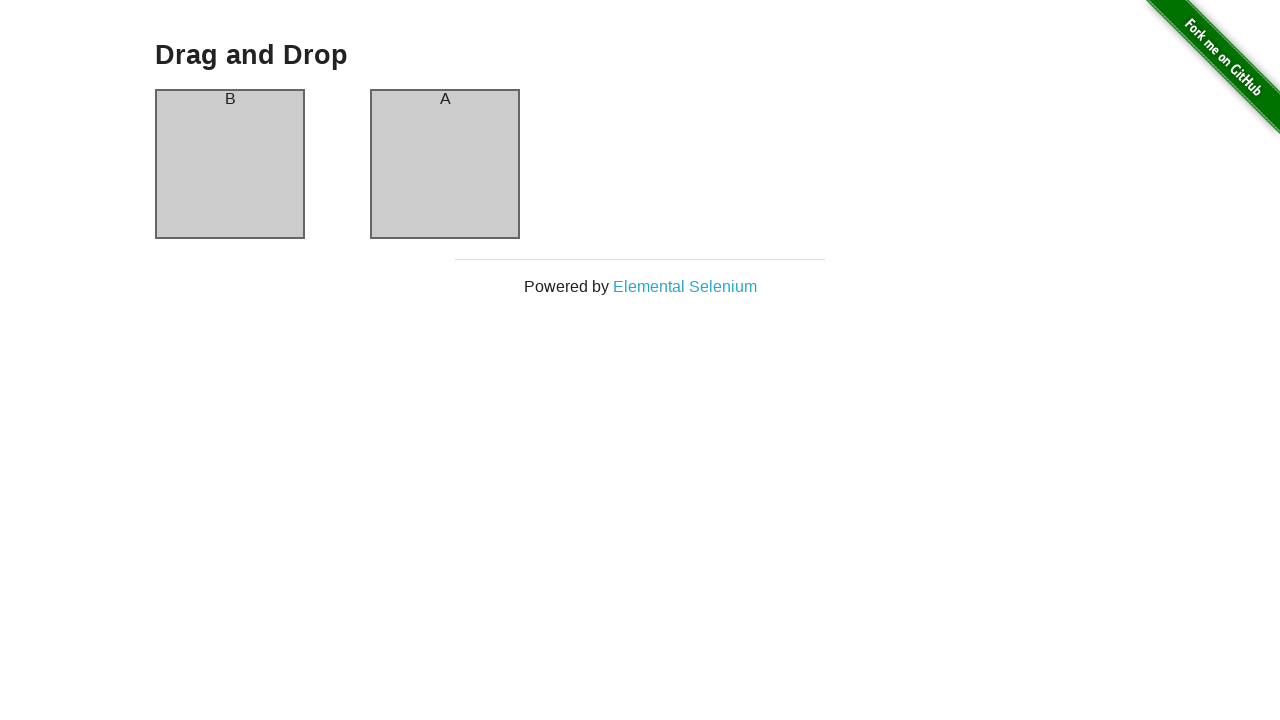

Verified column A now contains 'B' after drag and drop
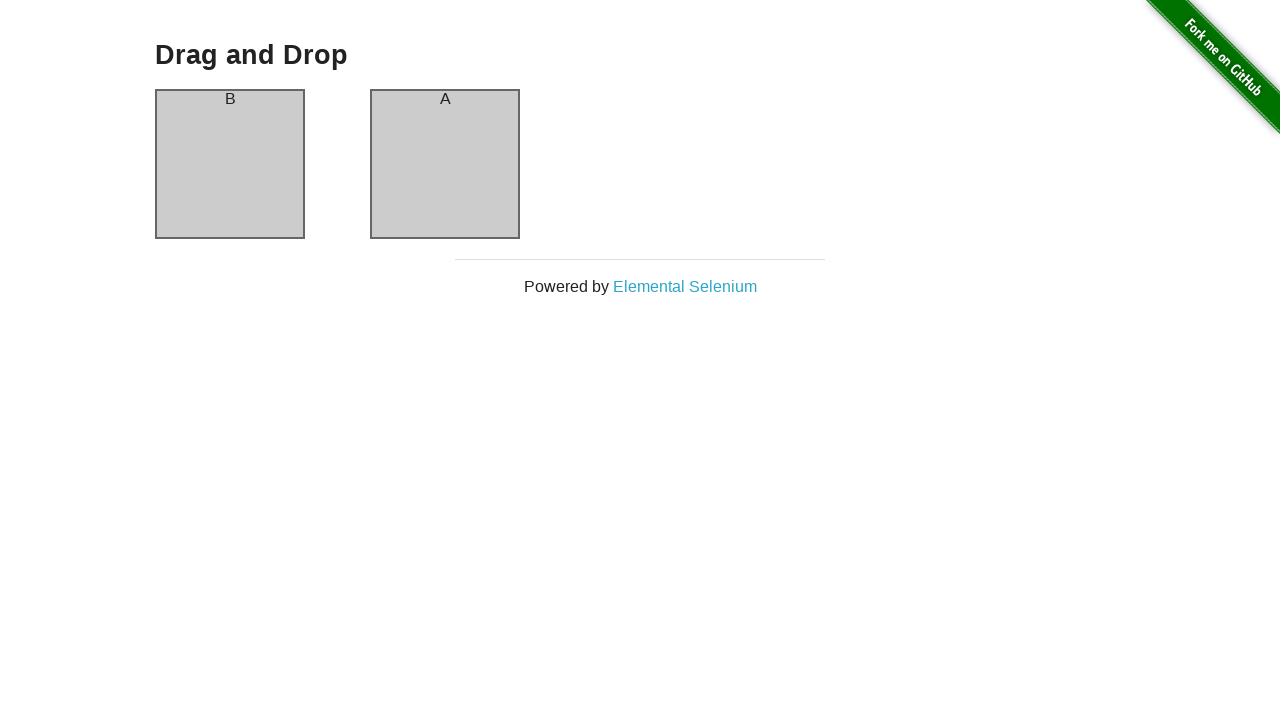

Verified column B now contains 'A' after drag and drop - columns successfully swapped
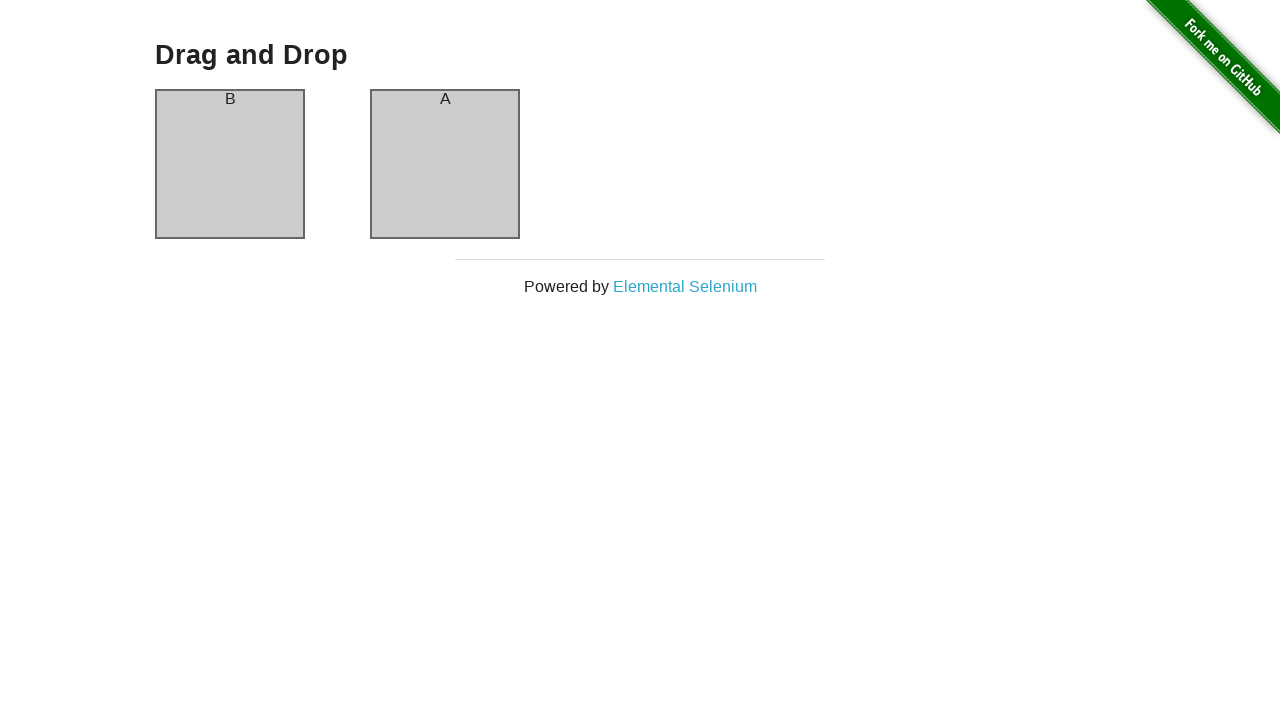

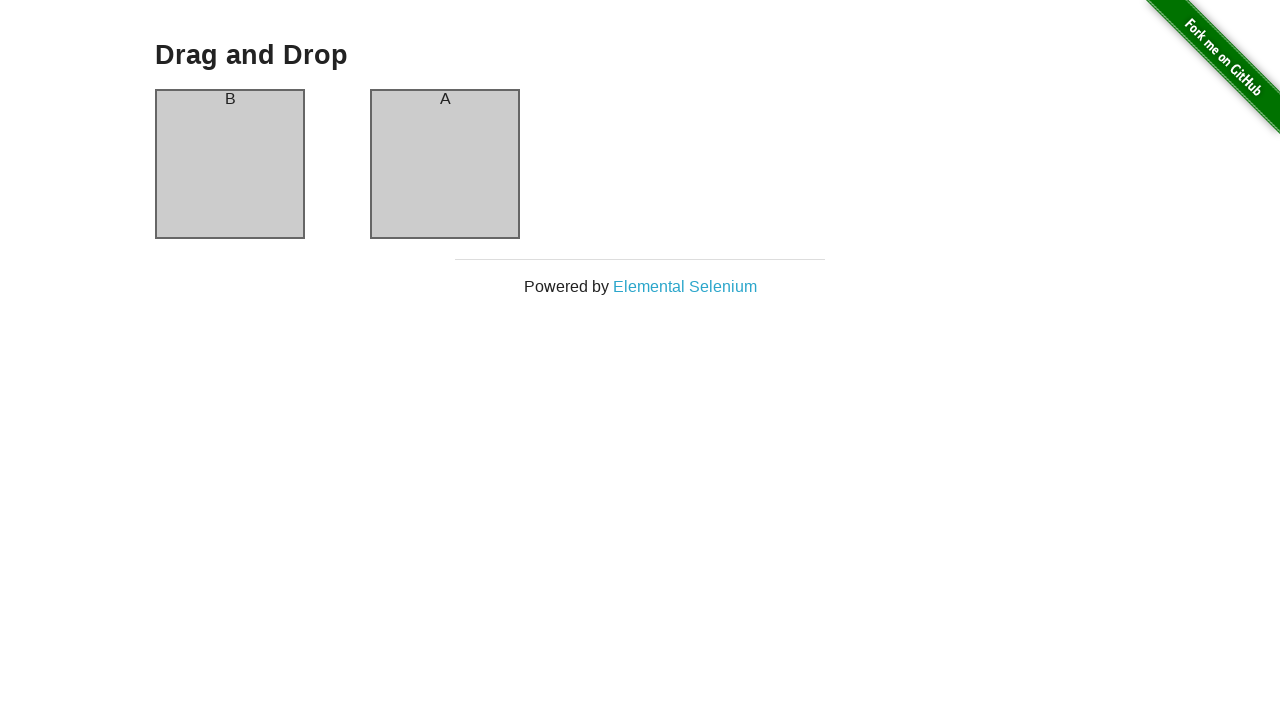